Tests jQuery UI draggable functionality by dragging an element to a new position using offset coordinates

Starting URL: https://jqueryui.com/draggable/

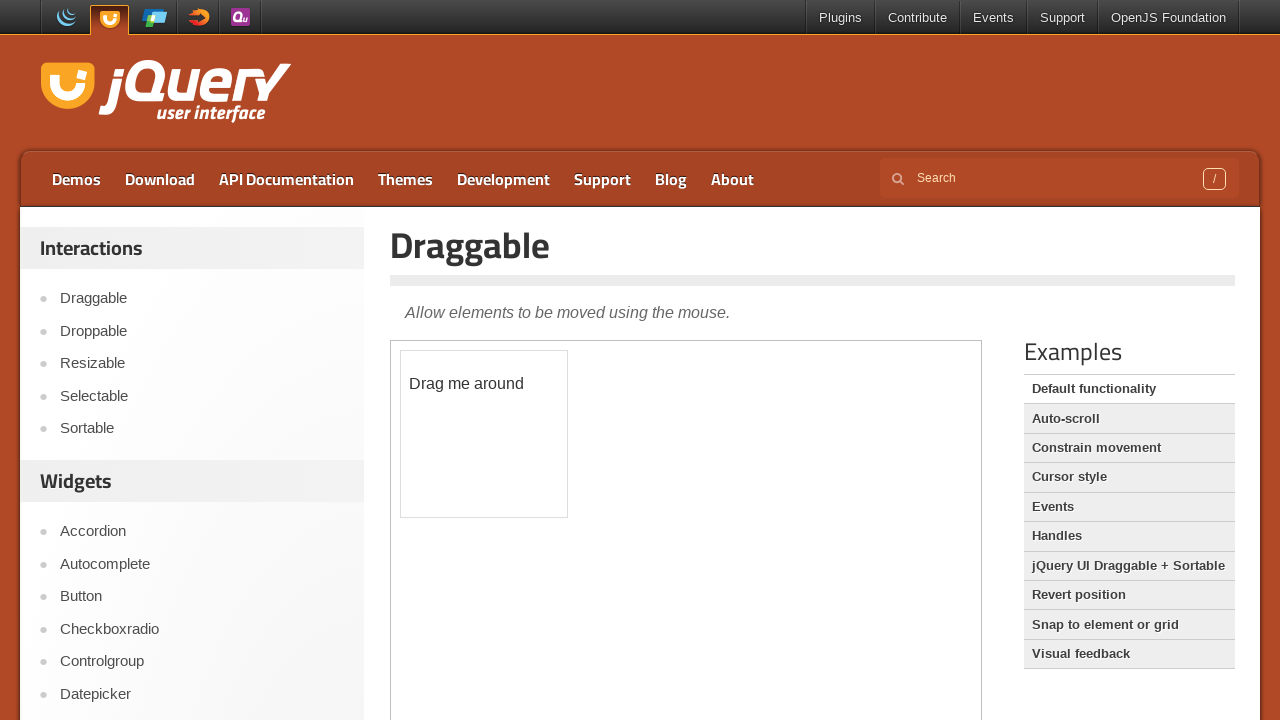

Located the demo iframe containing draggable element
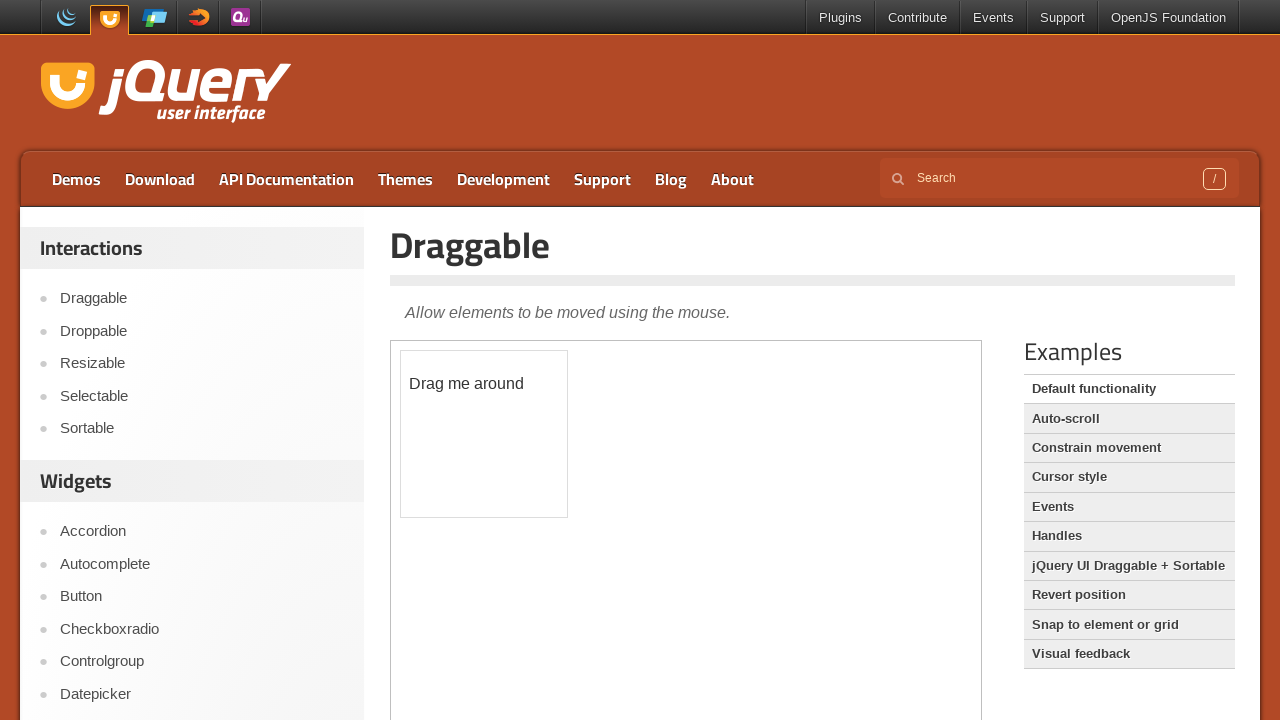

Located the draggable element with id 'draggable'
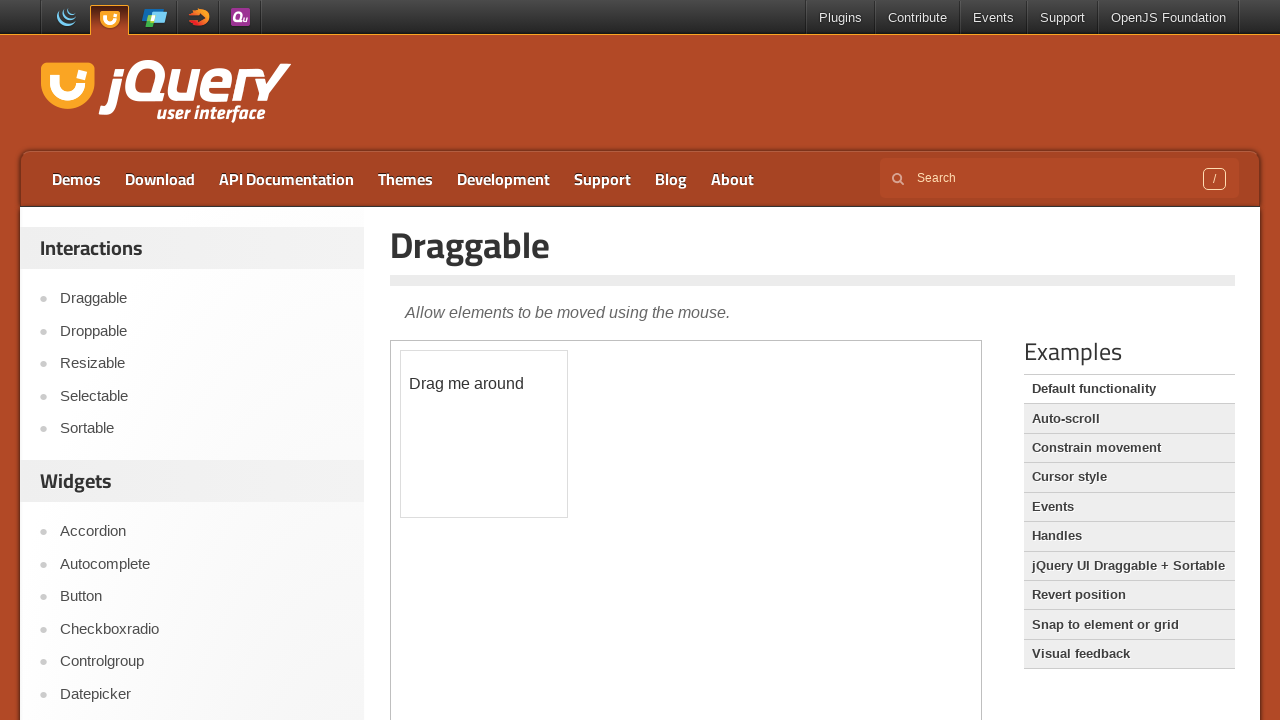

Dragged element 200px right and 250px down to new position at (601, 601)
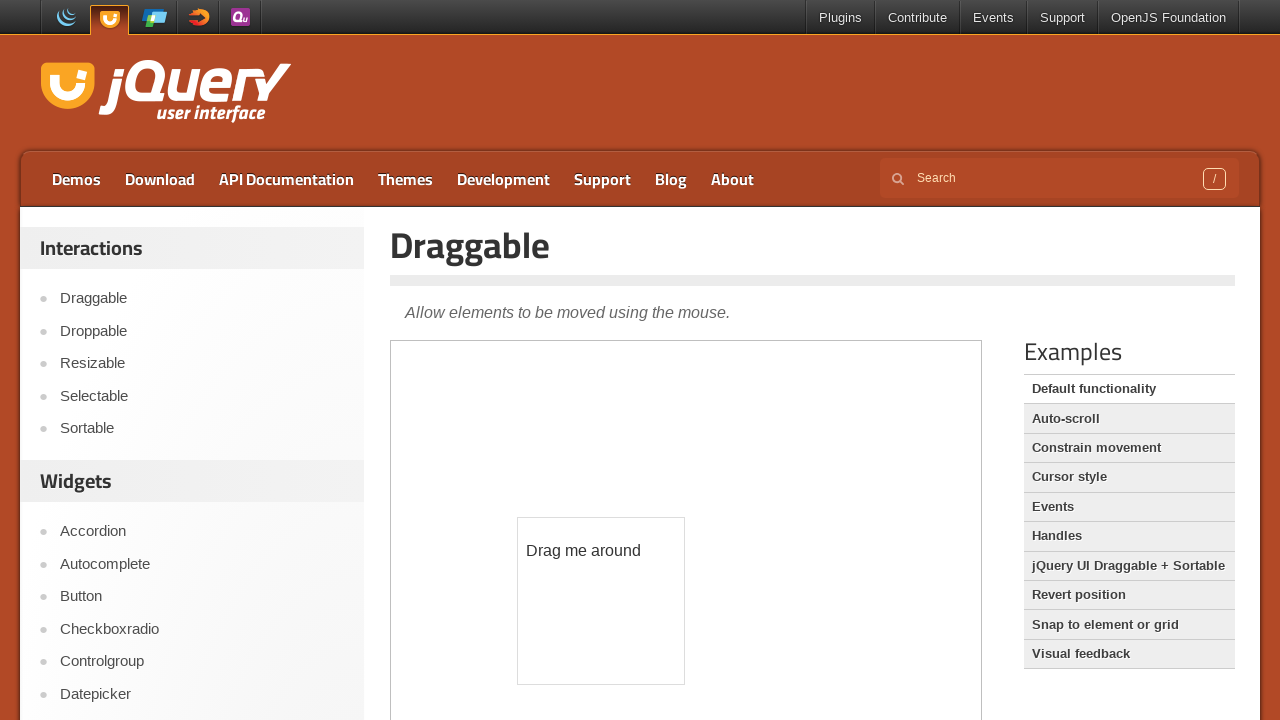

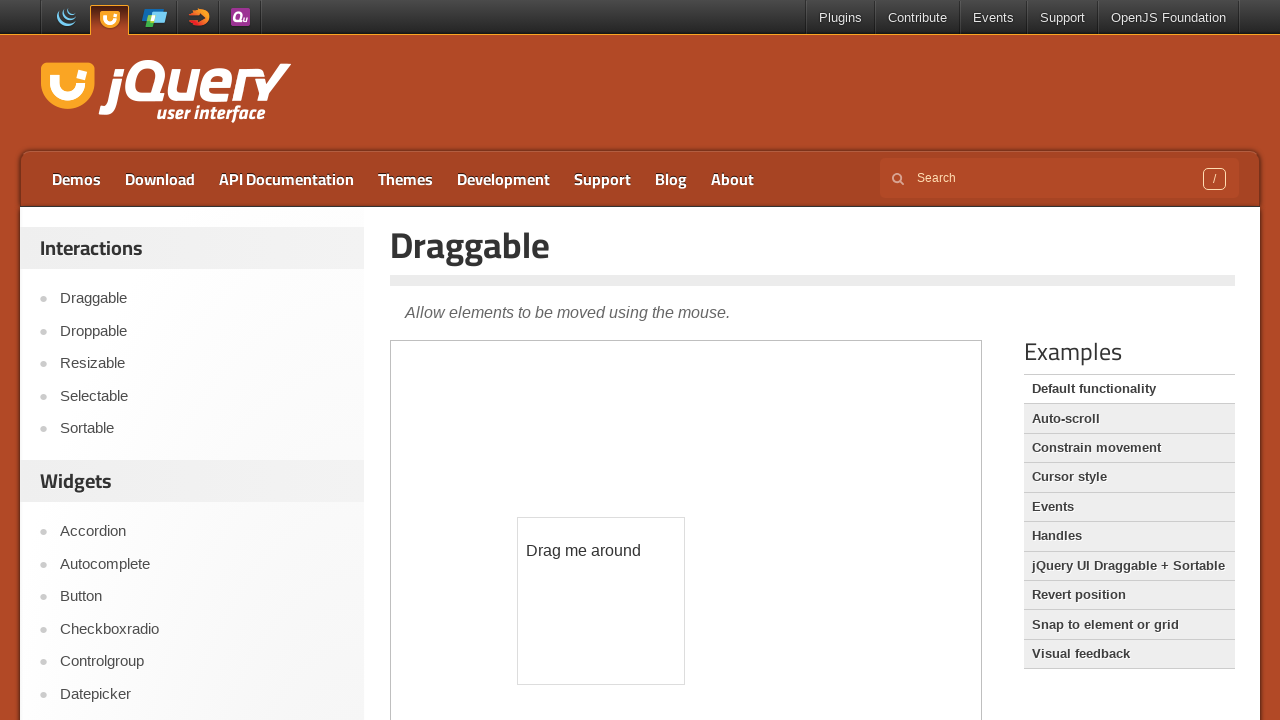